Tests that edits are cancelled when pressing Escape key

Starting URL: https://demo.playwright.dev/todomvc

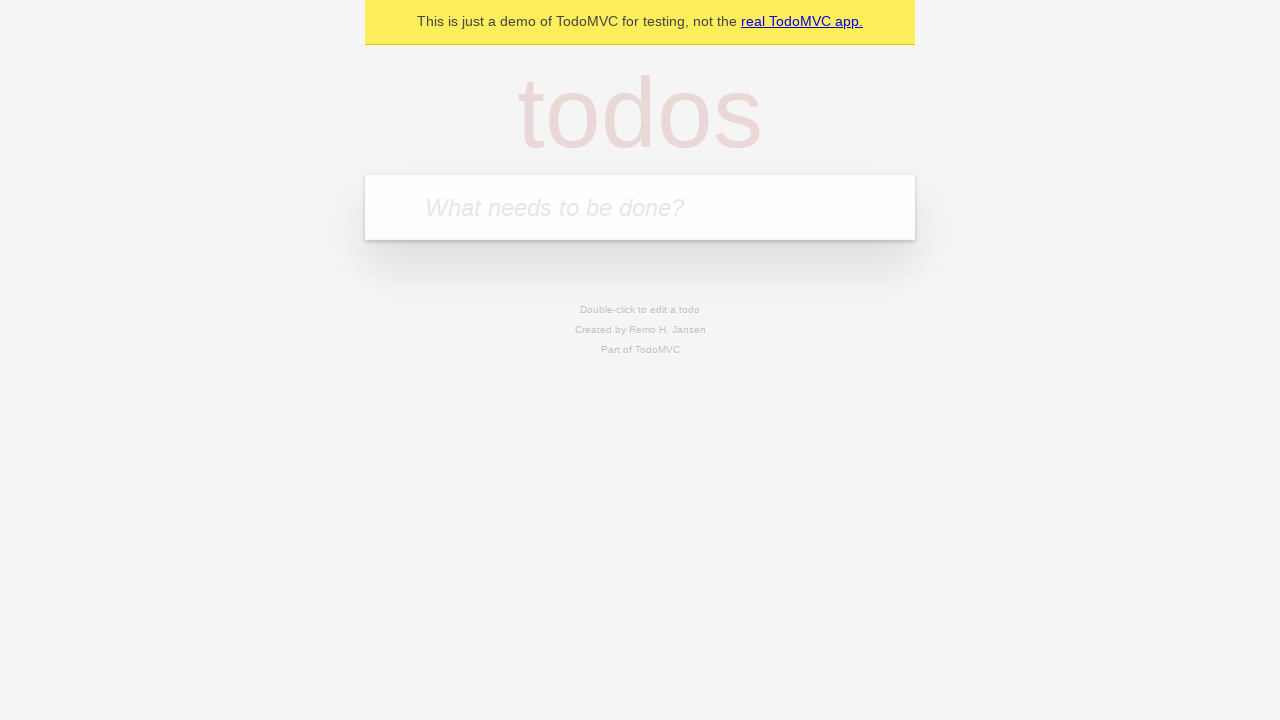

Filled input with first todo 'buy some cheese' on internal:attr=[placeholder="What needs to be done?"i]
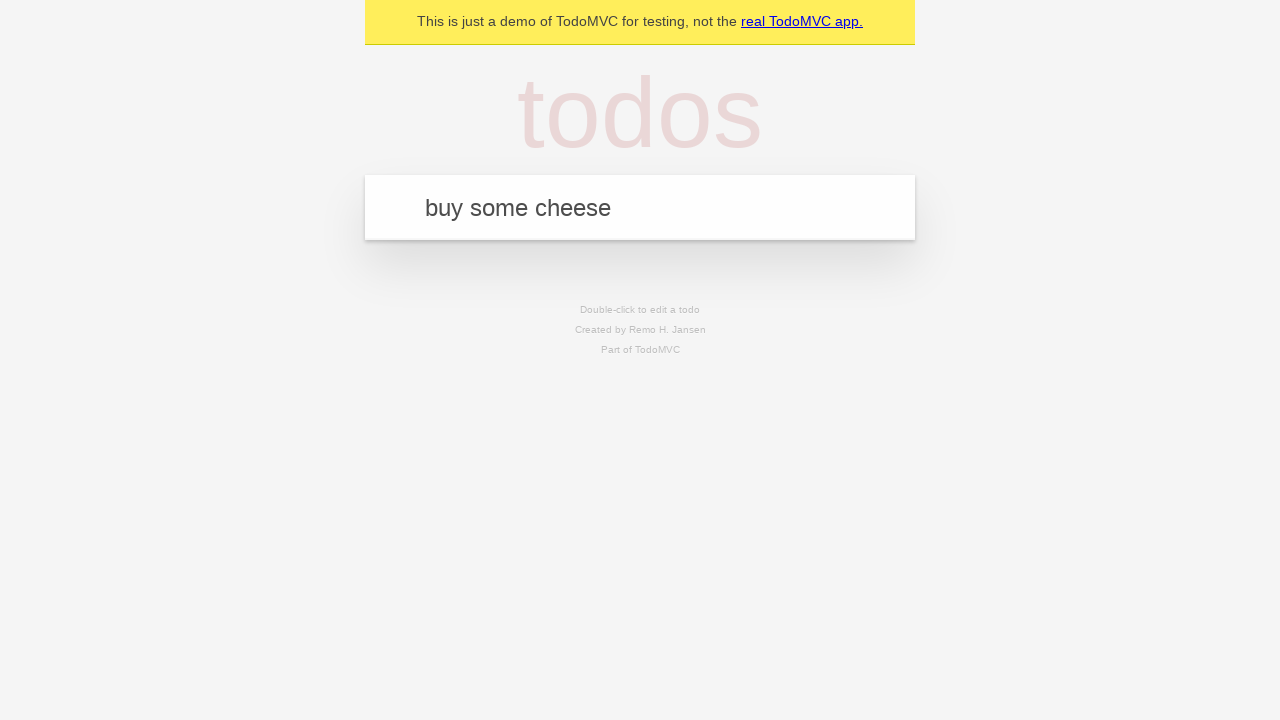

Pressed Enter to create first todo on internal:attr=[placeholder="What needs to be done?"i]
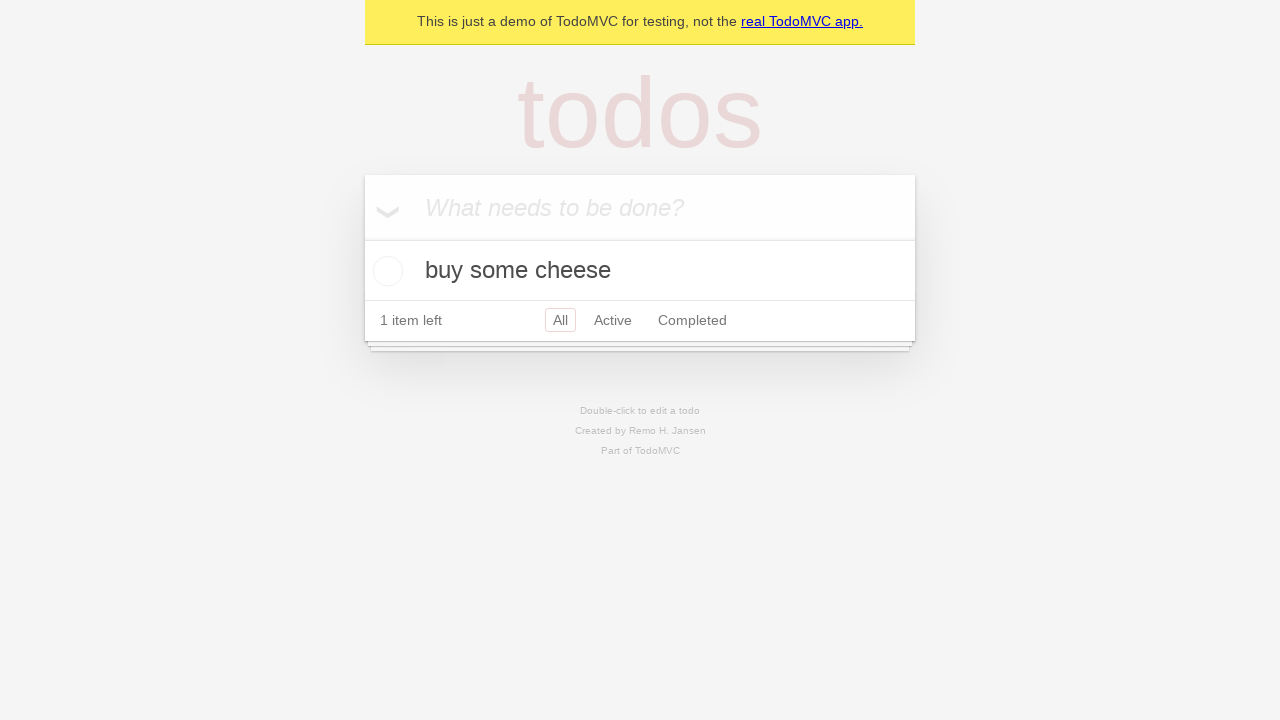

Filled input with second todo 'feed the cat' on internal:attr=[placeholder="What needs to be done?"i]
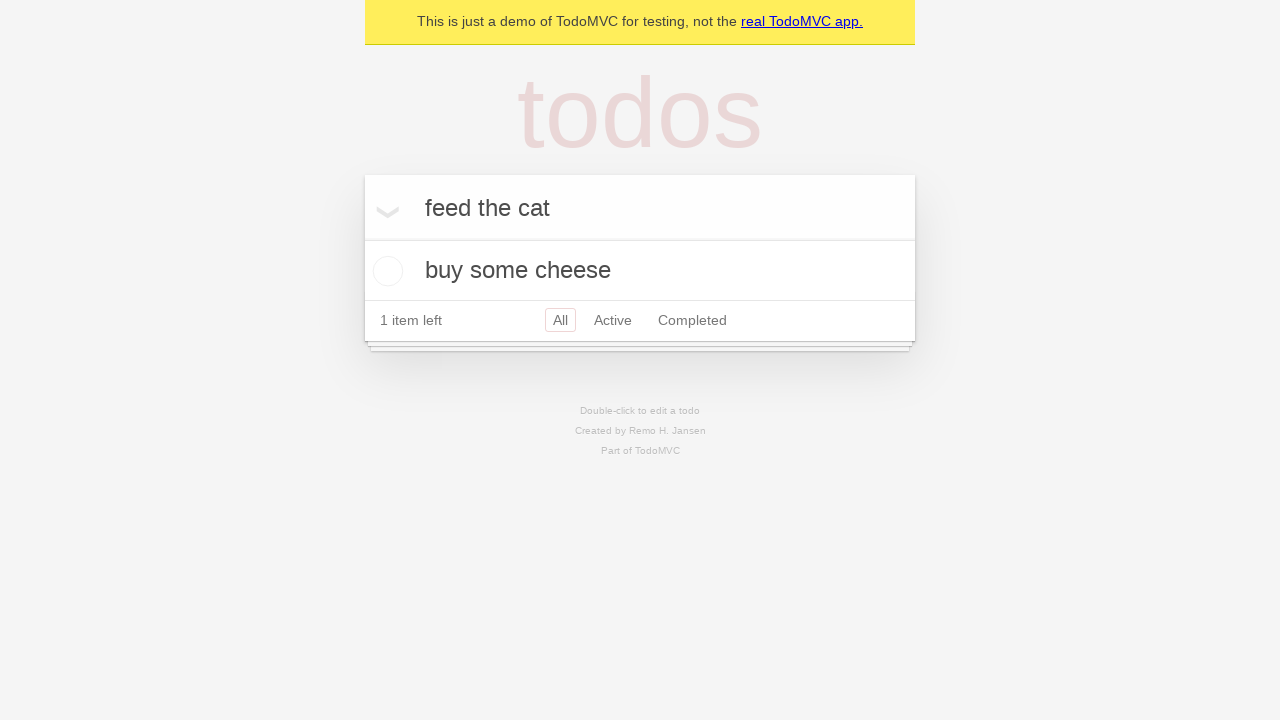

Pressed Enter to create second todo on internal:attr=[placeholder="What needs to be done?"i]
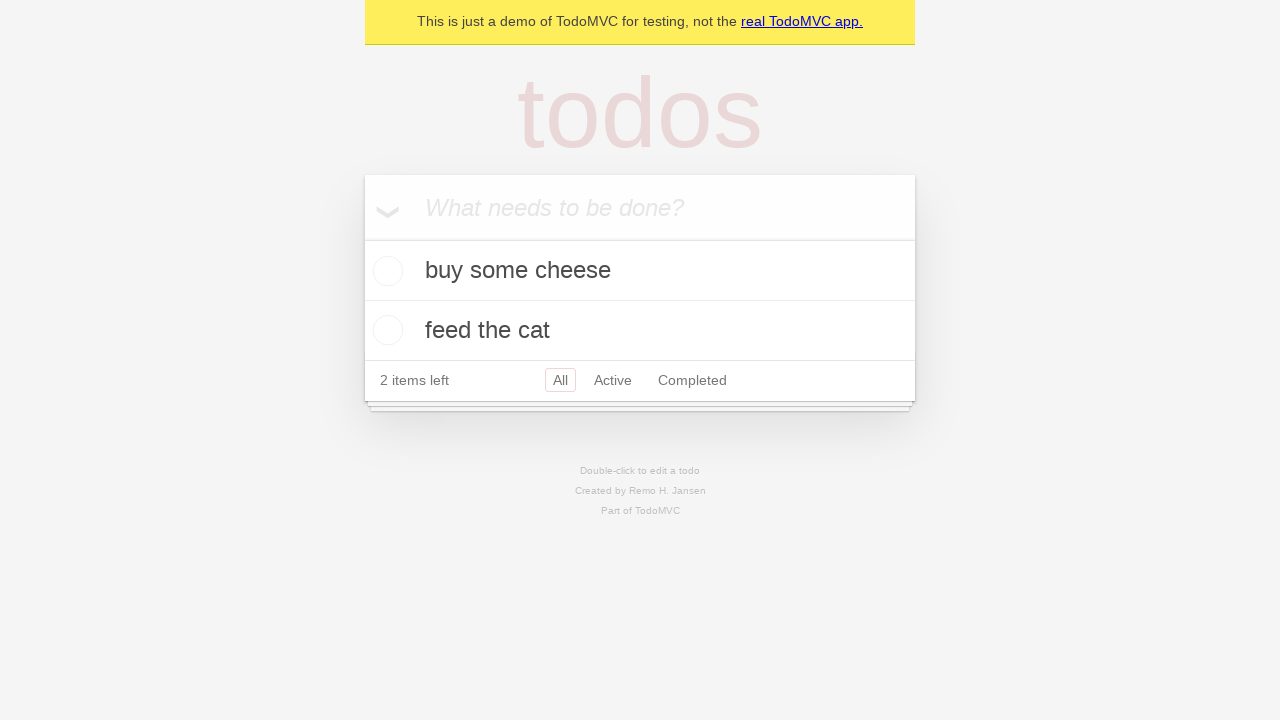

Filled input with third todo 'book a doctors appointment' on internal:attr=[placeholder="What needs to be done?"i]
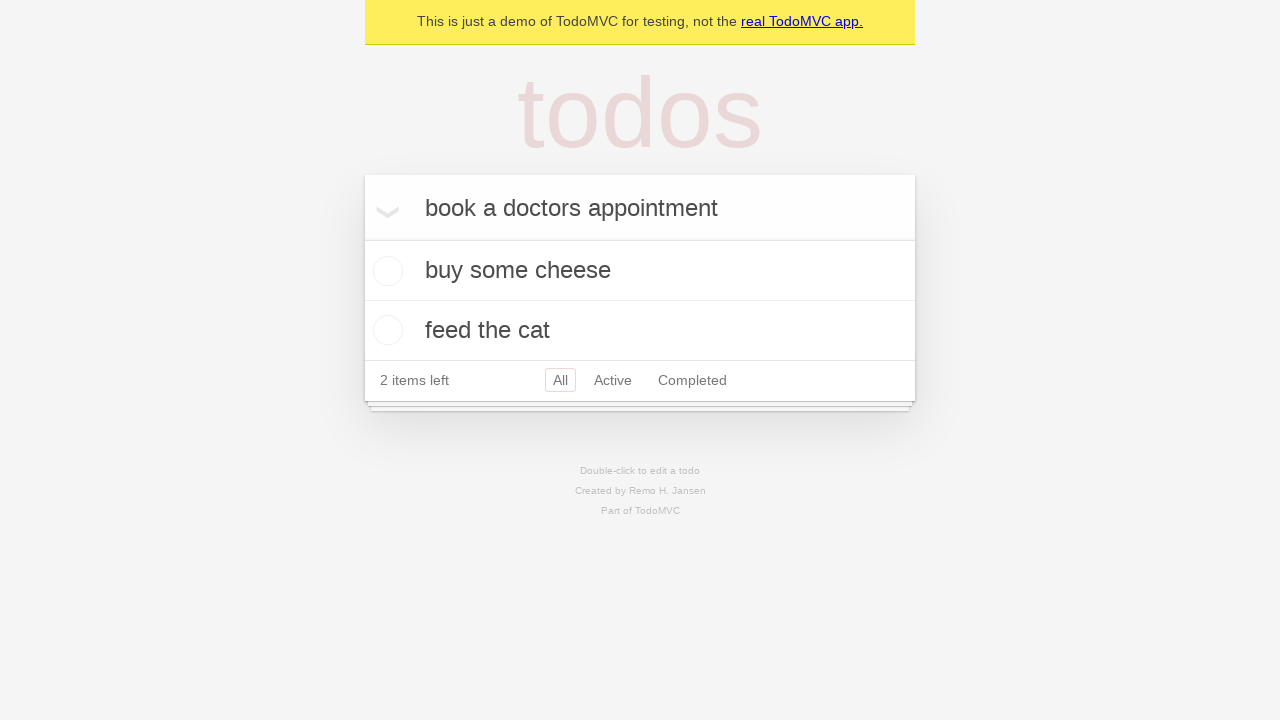

Pressed Enter to create third todo on internal:attr=[placeholder="What needs to be done?"i]
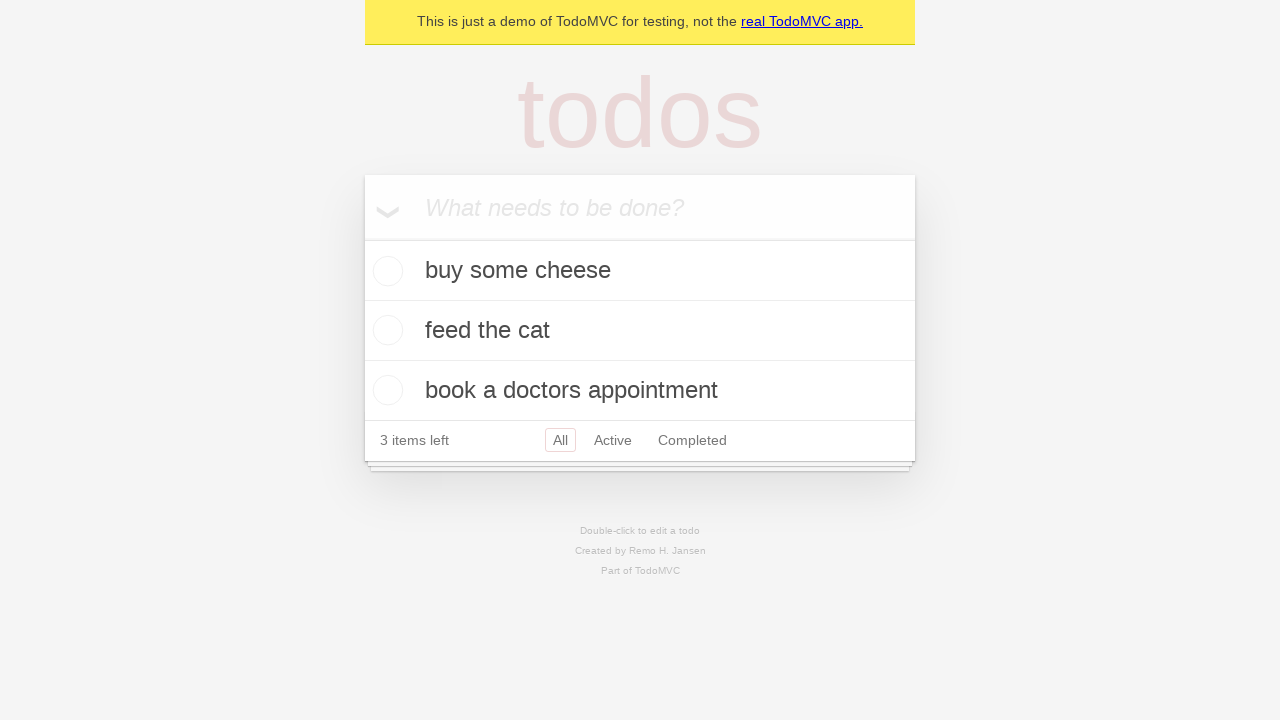

Double-clicked second todo to enter edit mode at (640, 331) on internal:testid=[data-testid="todo-item"s] >> nth=1
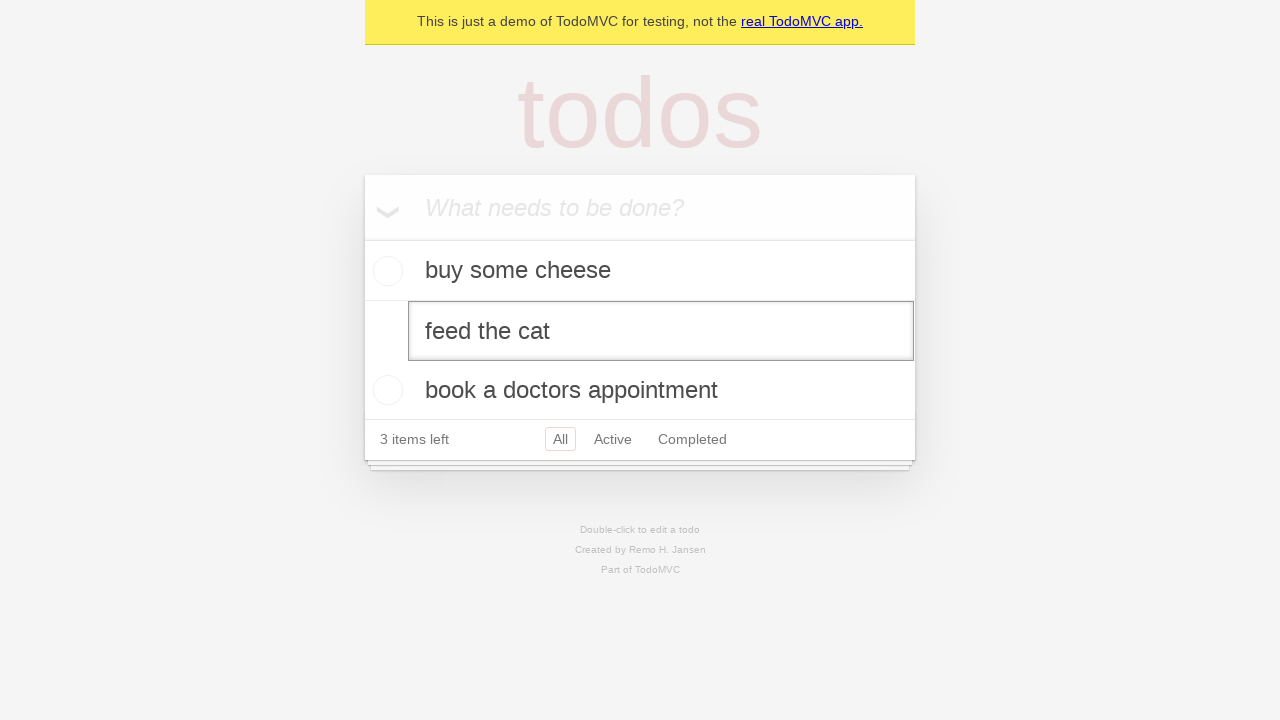

Filled edit textbox with new text 'buy some sausages' on internal:testid=[data-testid="todo-item"s] >> nth=1 >> internal:role=textbox[nam
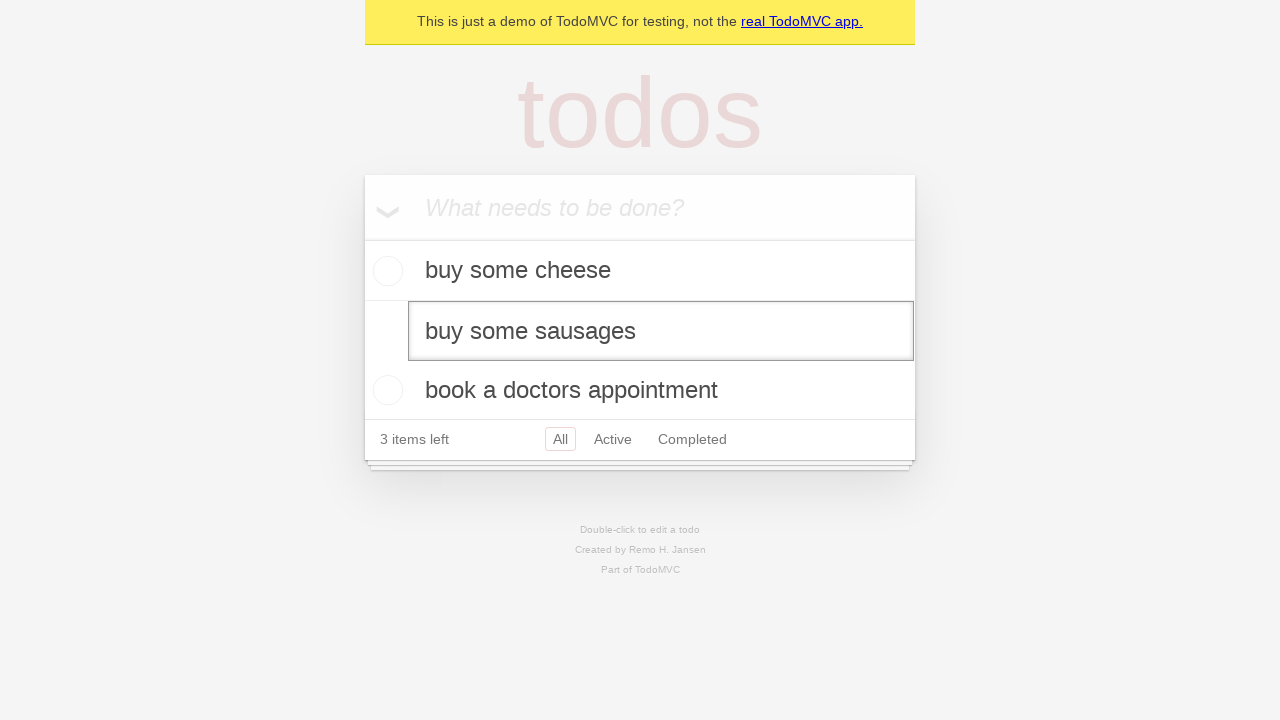

Pressed Escape key to cancel edits on internal:testid=[data-testid="todo-item"s] >> nth=1 >> internal:role=textbox[nam
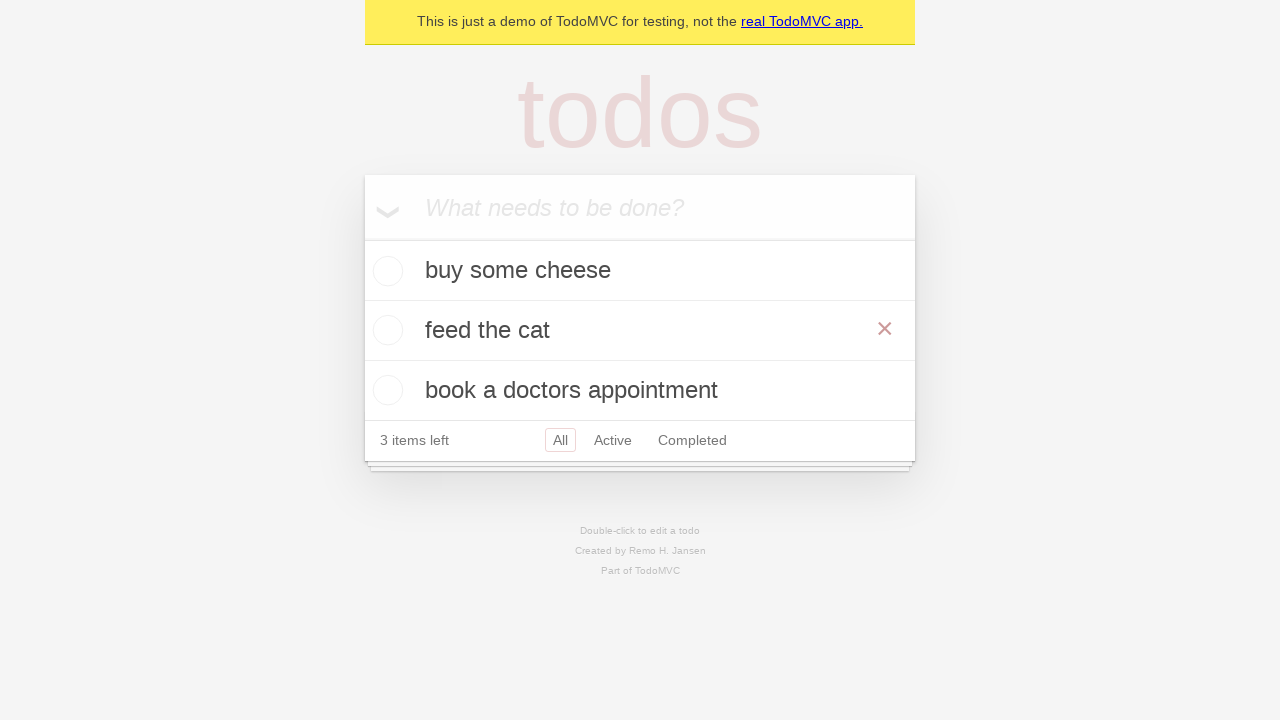

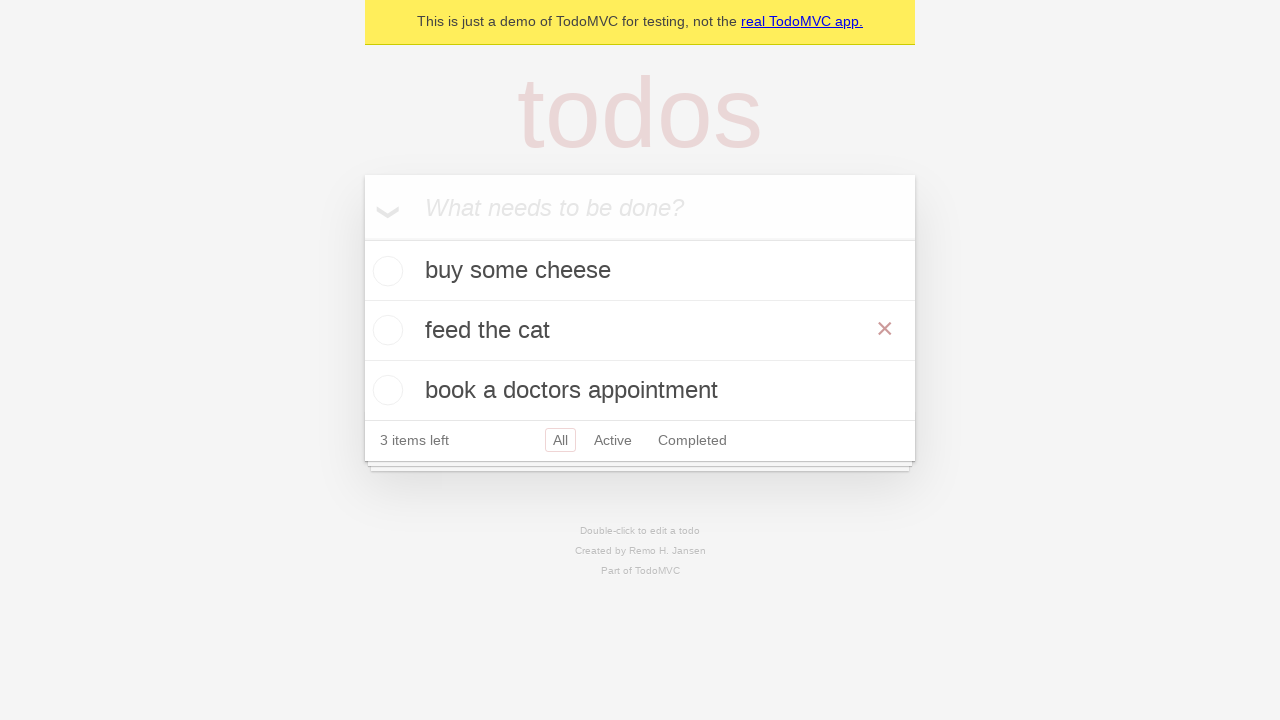